Tests opening a new window using the Open Window button and then closing it

Starting URL: http://www.qaclickacademy.com/practice.php

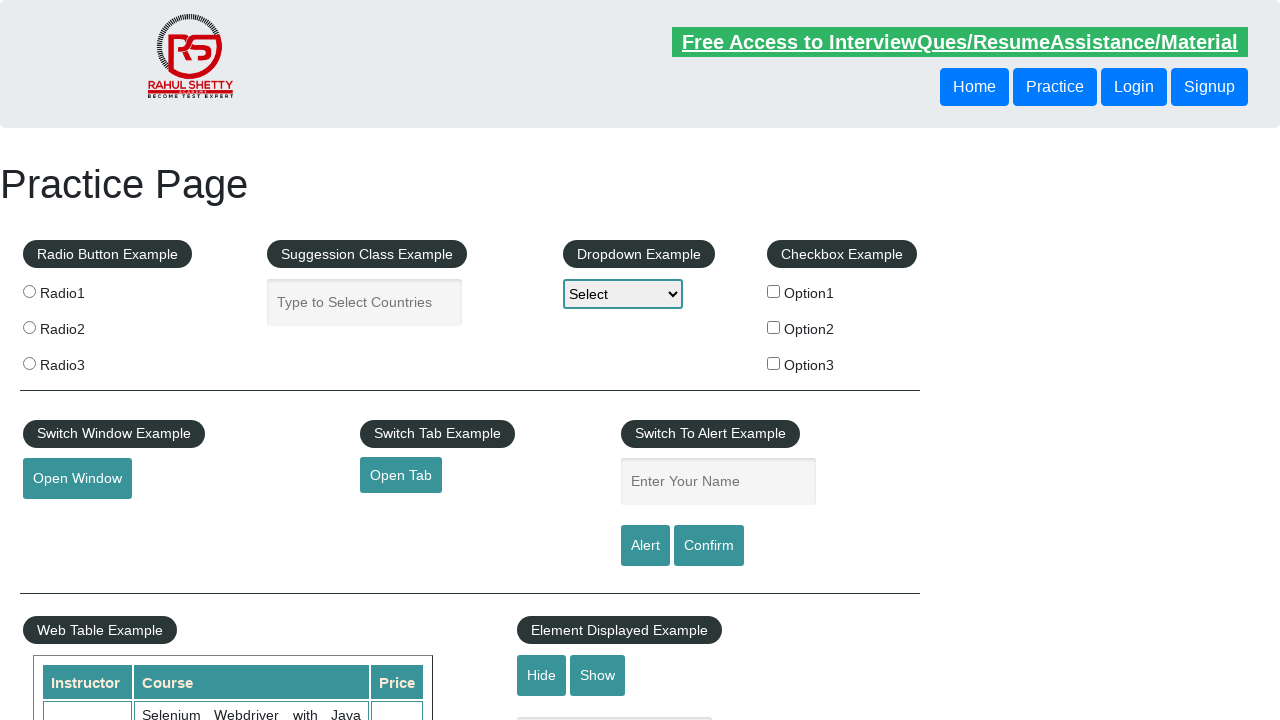

Clicked Open Window button at (77, 479) on #openwindow
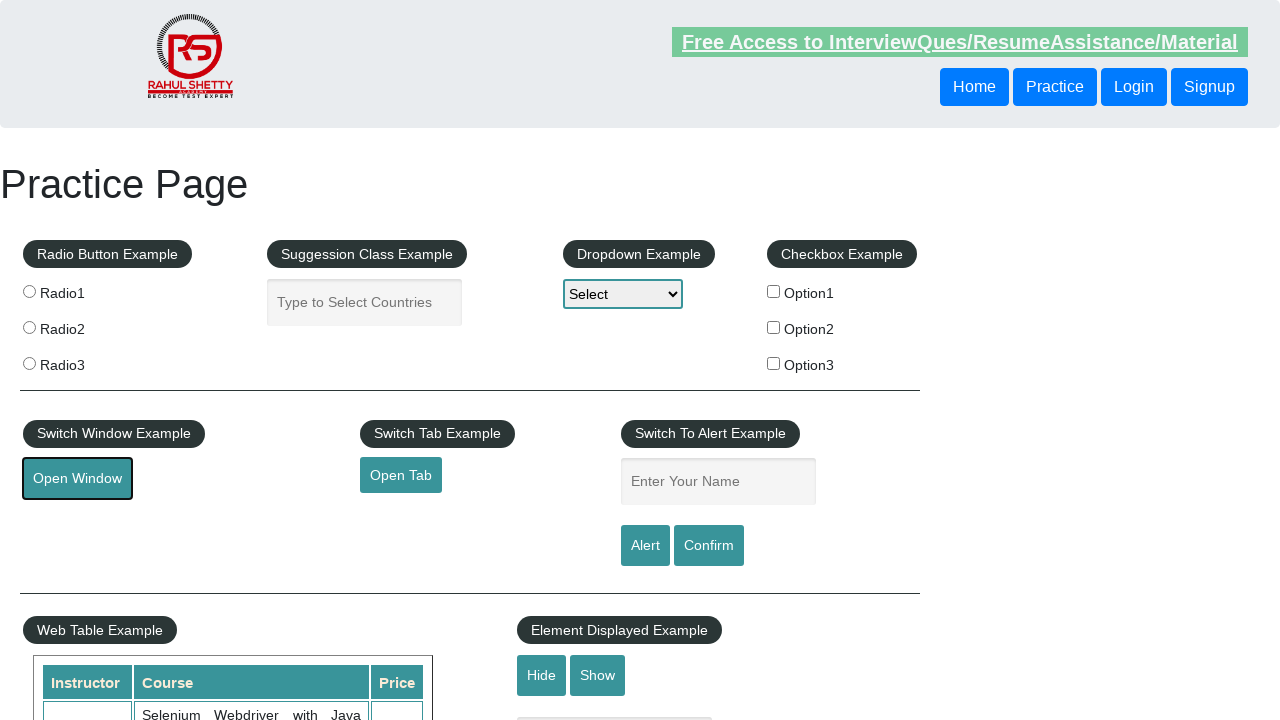

New window opened and reference captured
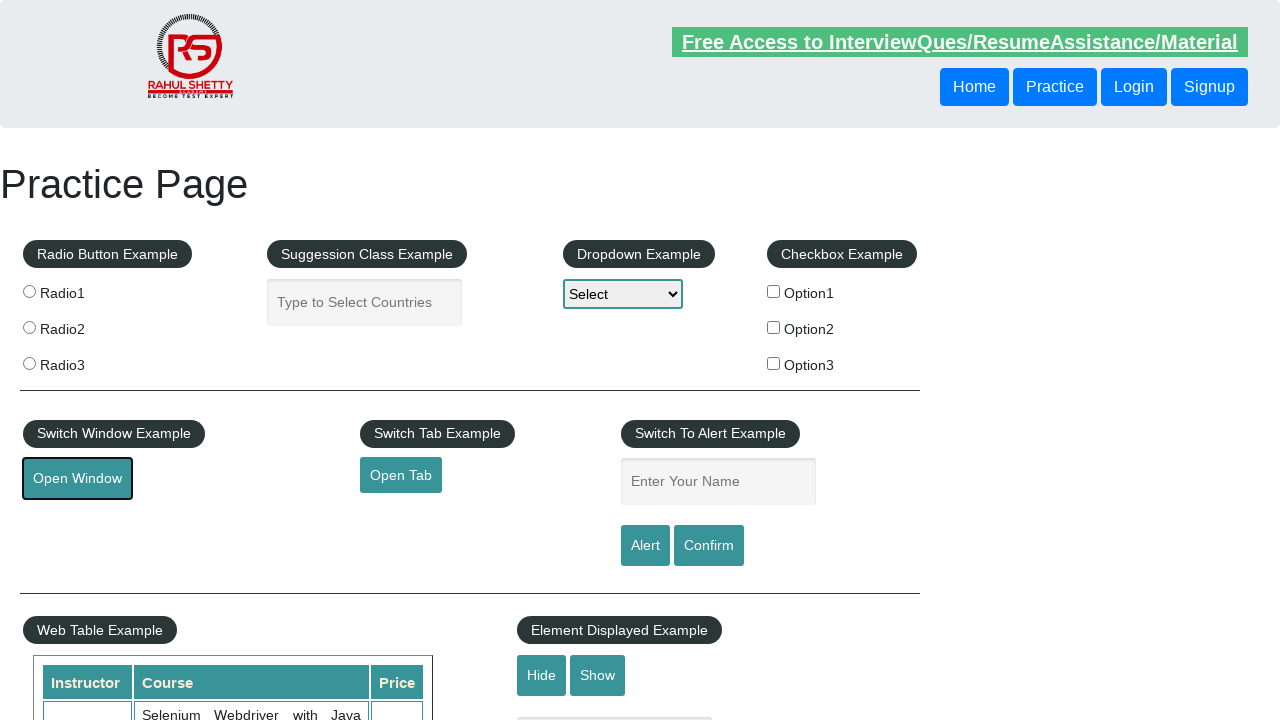

Closed the new window
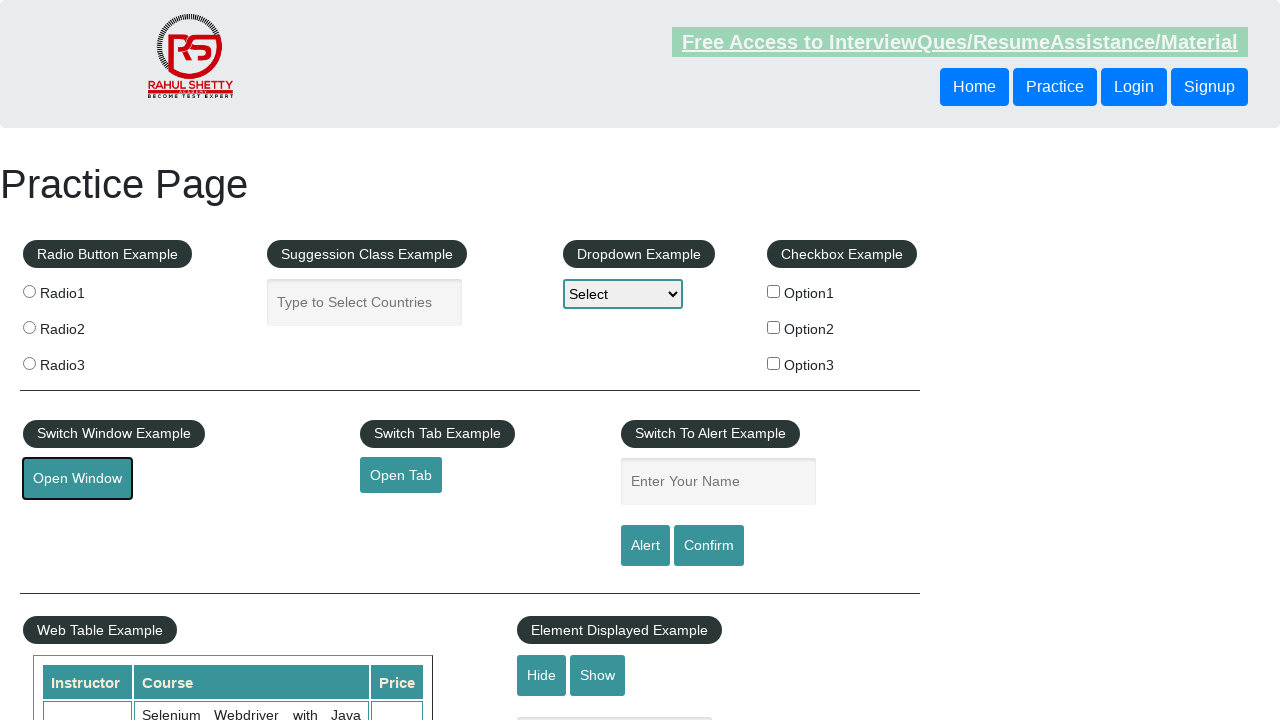

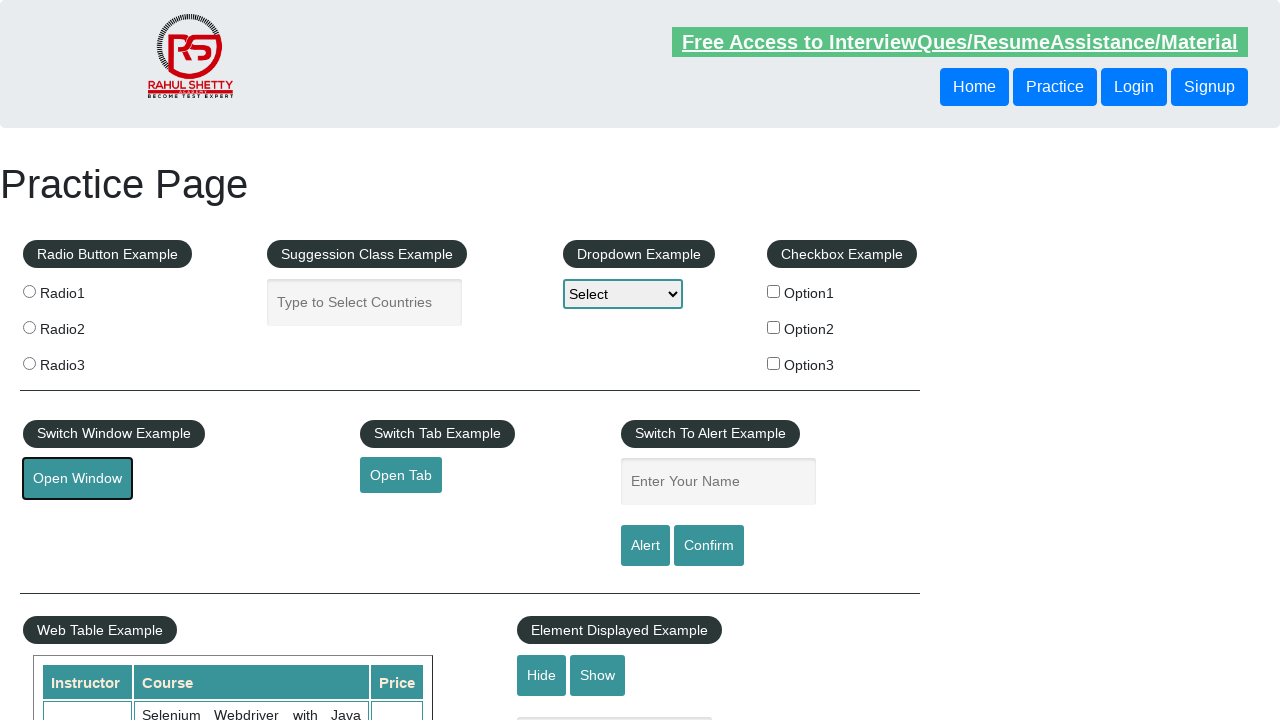